Tests table sorting by clicking header column to sort vegetable names

Starting URL: https://rahulshettyacademy.com/seleniumPractise/#/offers

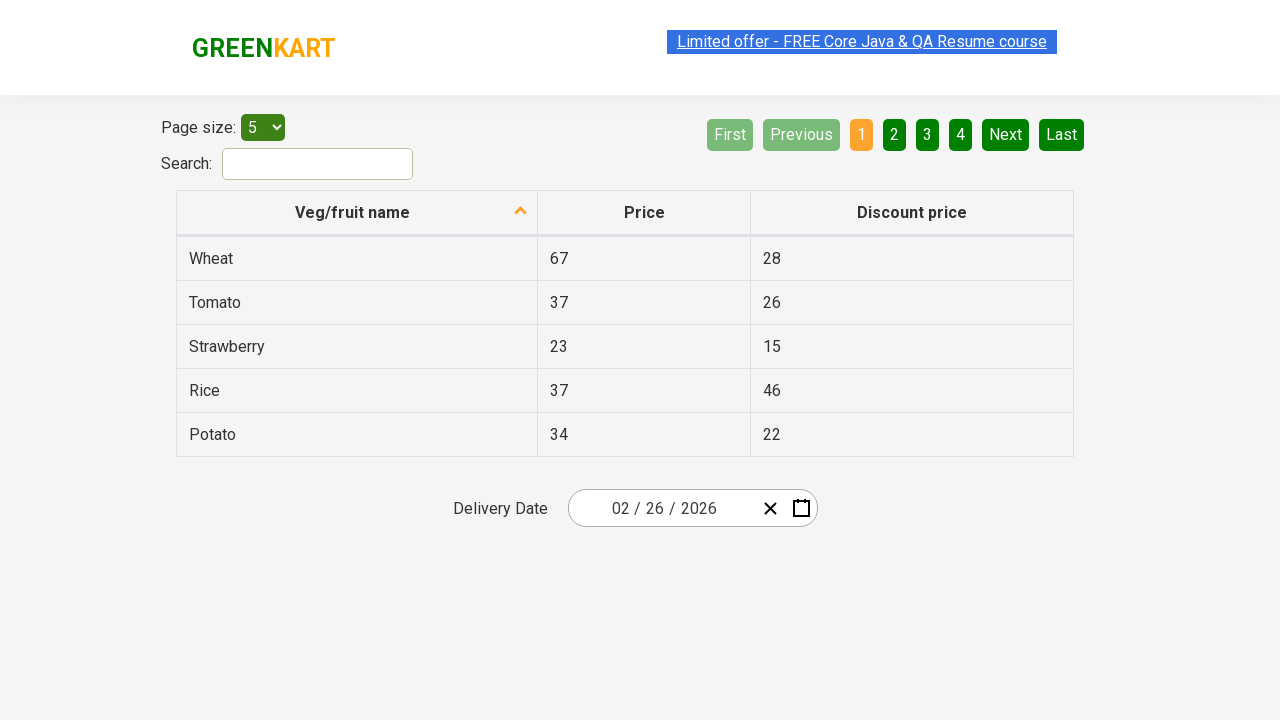

Clicked table header column to sort vegetable names at (357, 213) on tr th:nth-child(1)
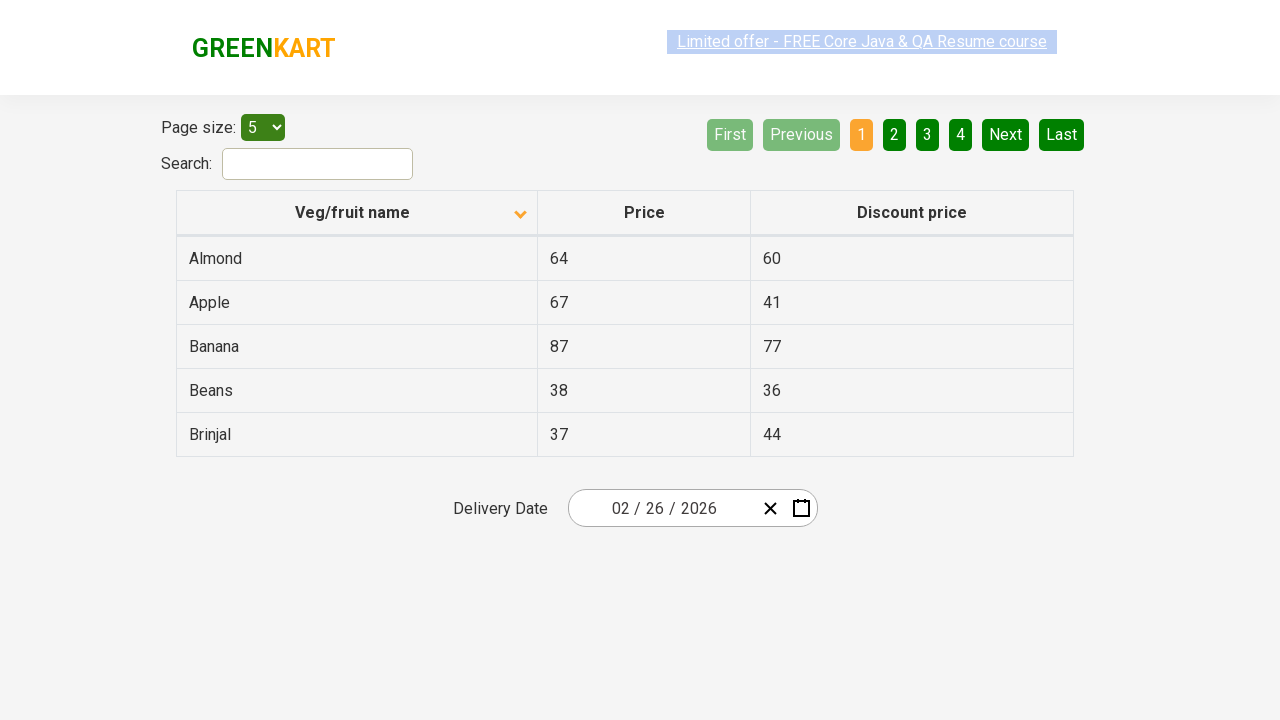

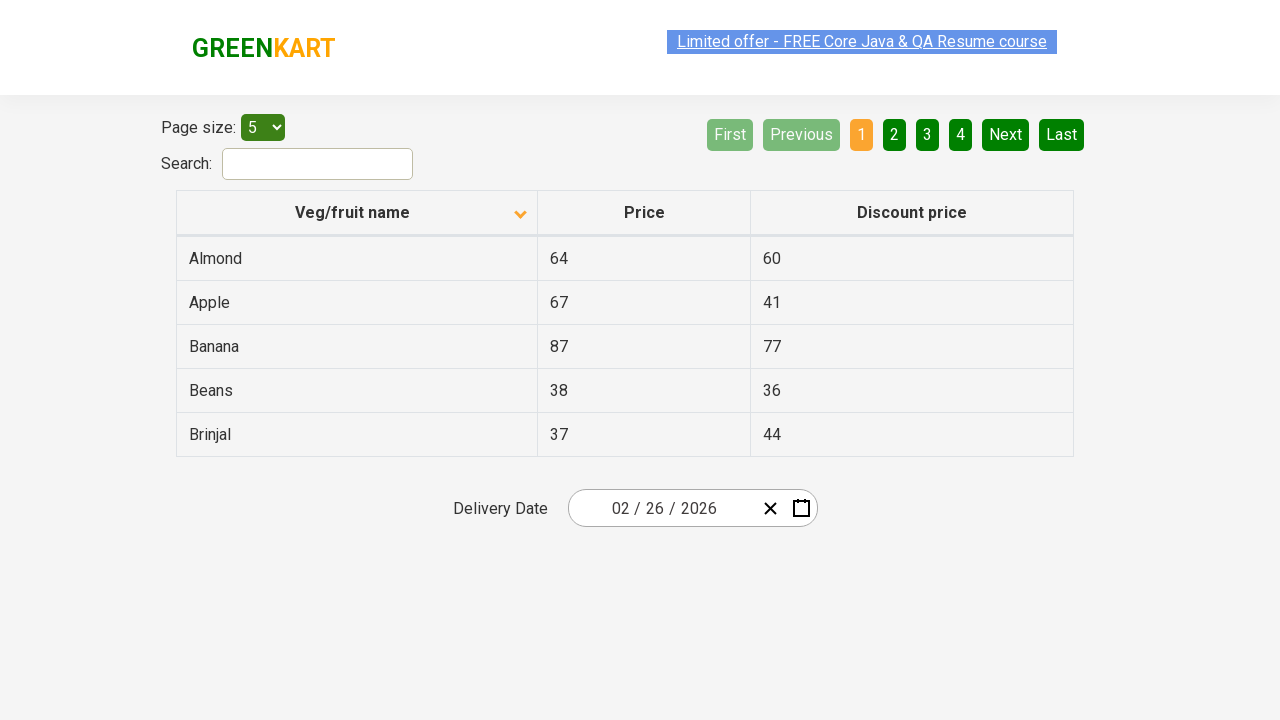